Navigates to the Selenium Practice Student Registration Form page and verifies the page title matches the expected value

Starting URL: https://www.tutorialspoint.com/selenium/practice/selenium_automation_practice.php

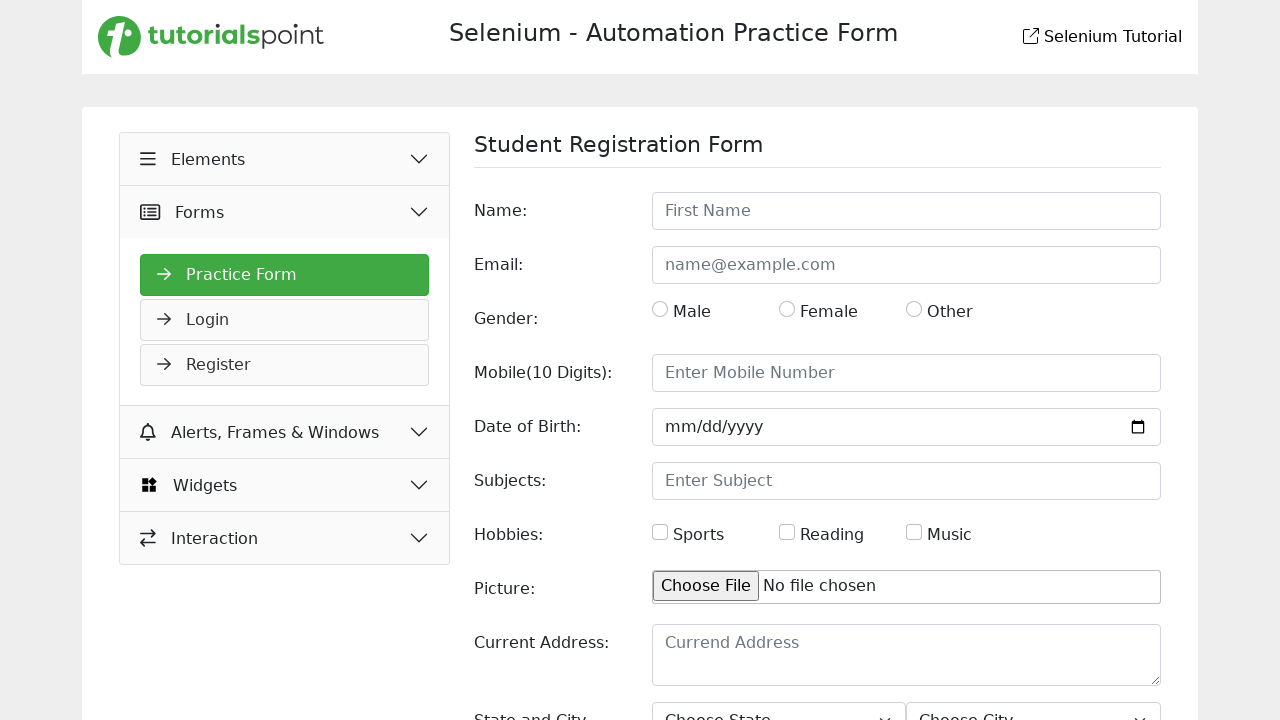

Navigated to Selenium Practice Student Registration Form page
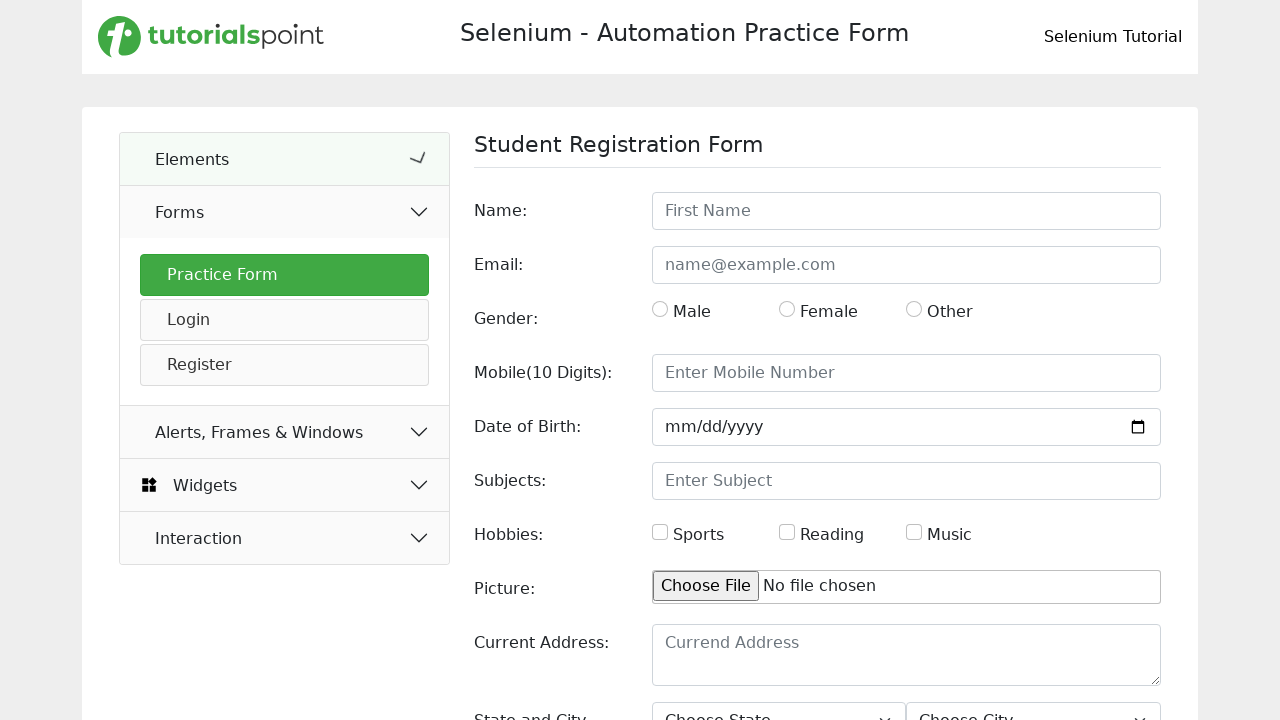

Retrieved page title
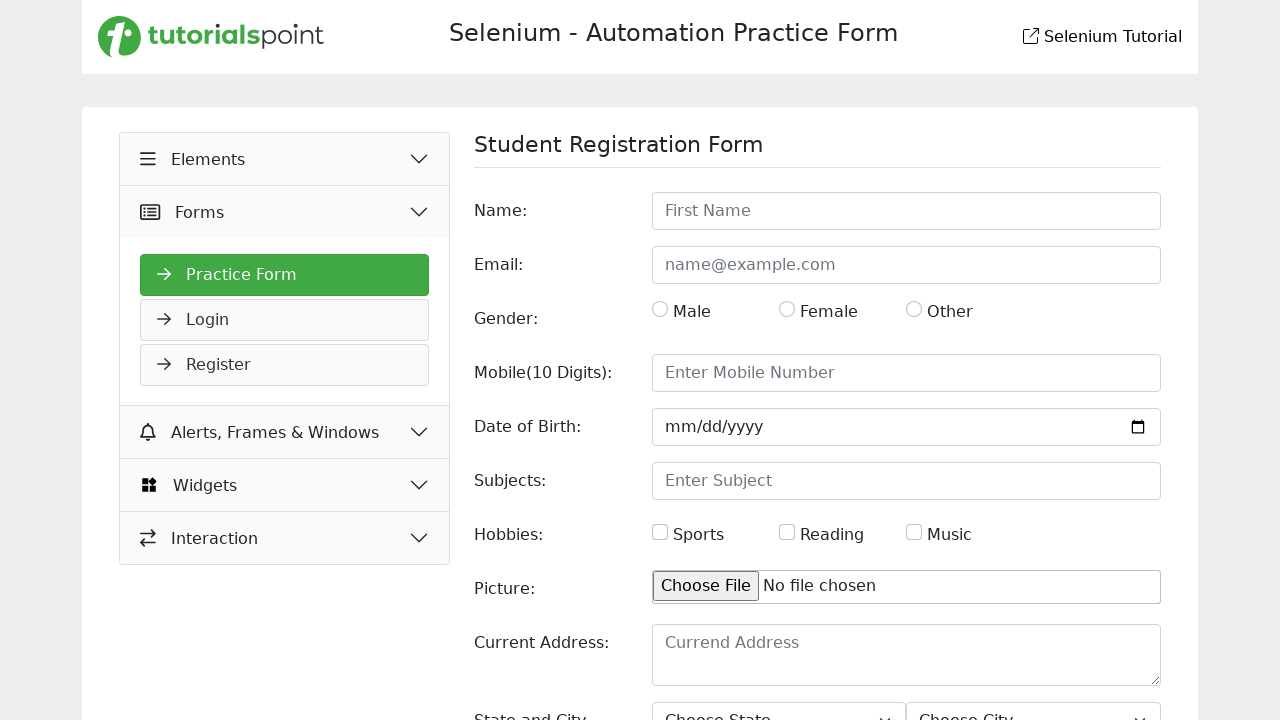

Verified page title matches expected value: 'Selenium Practice - Student Registration Form'
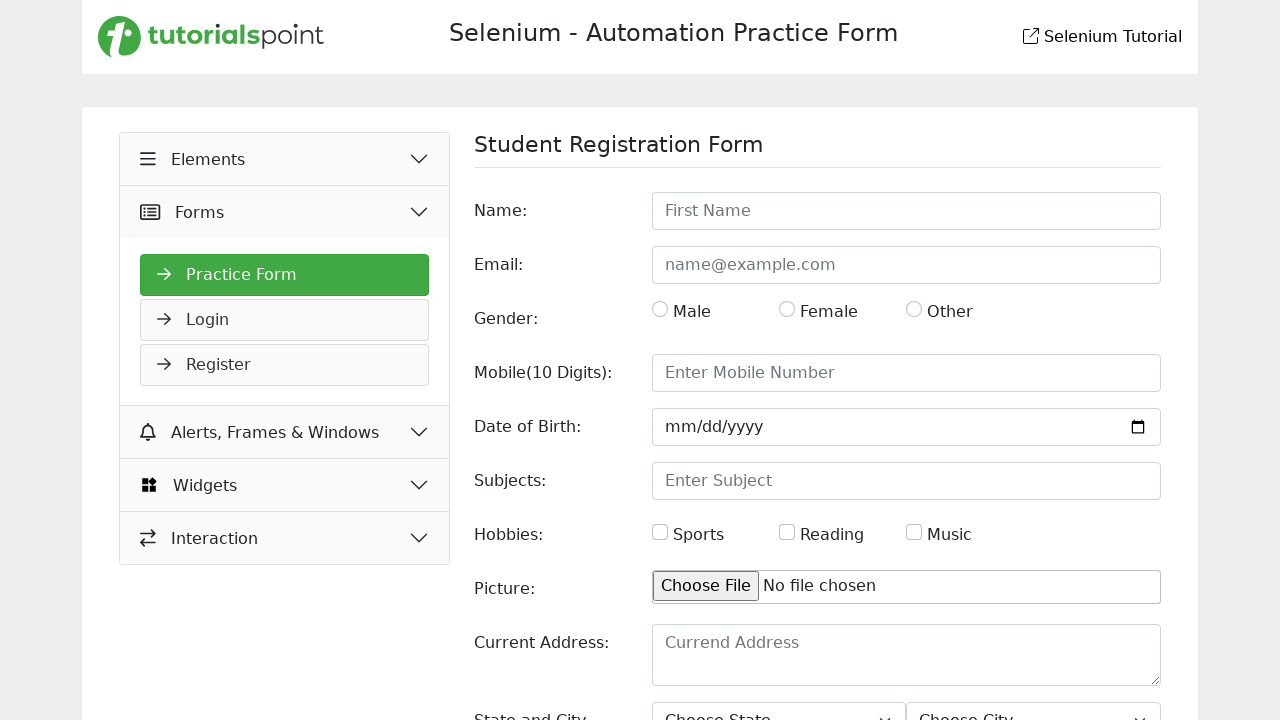

Printed page title: Selenium Practice - Student Registration Form
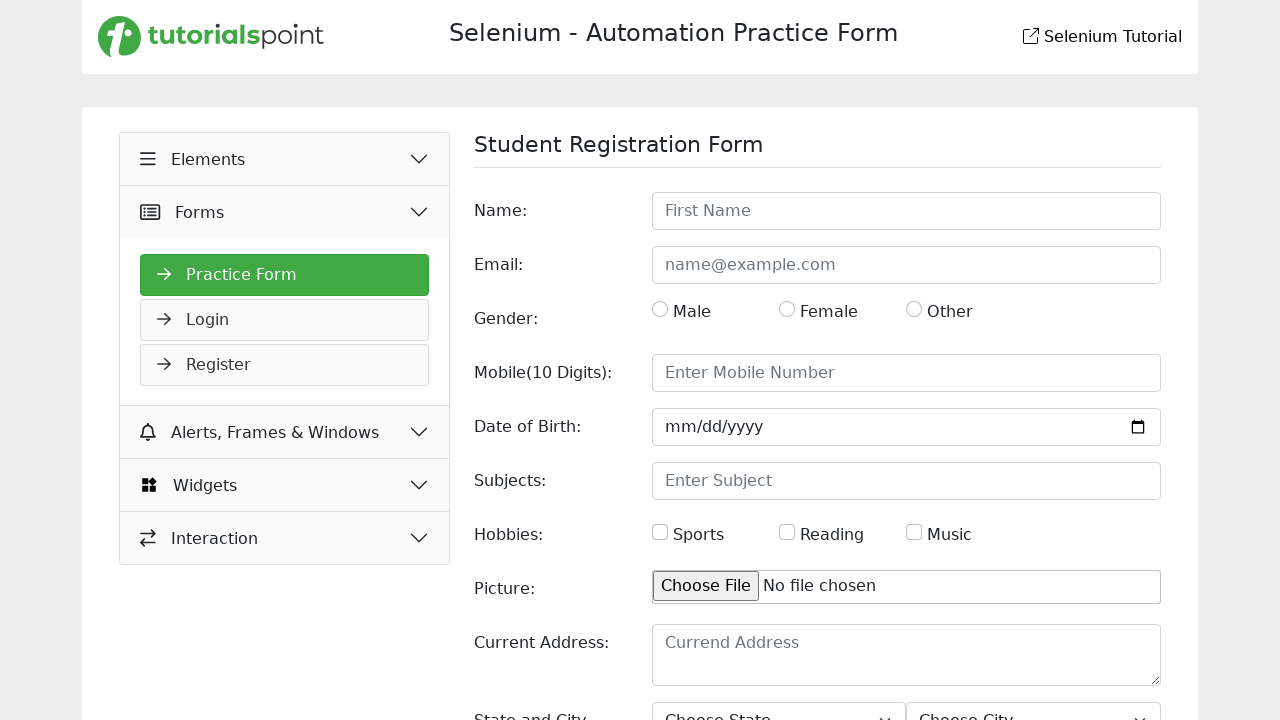

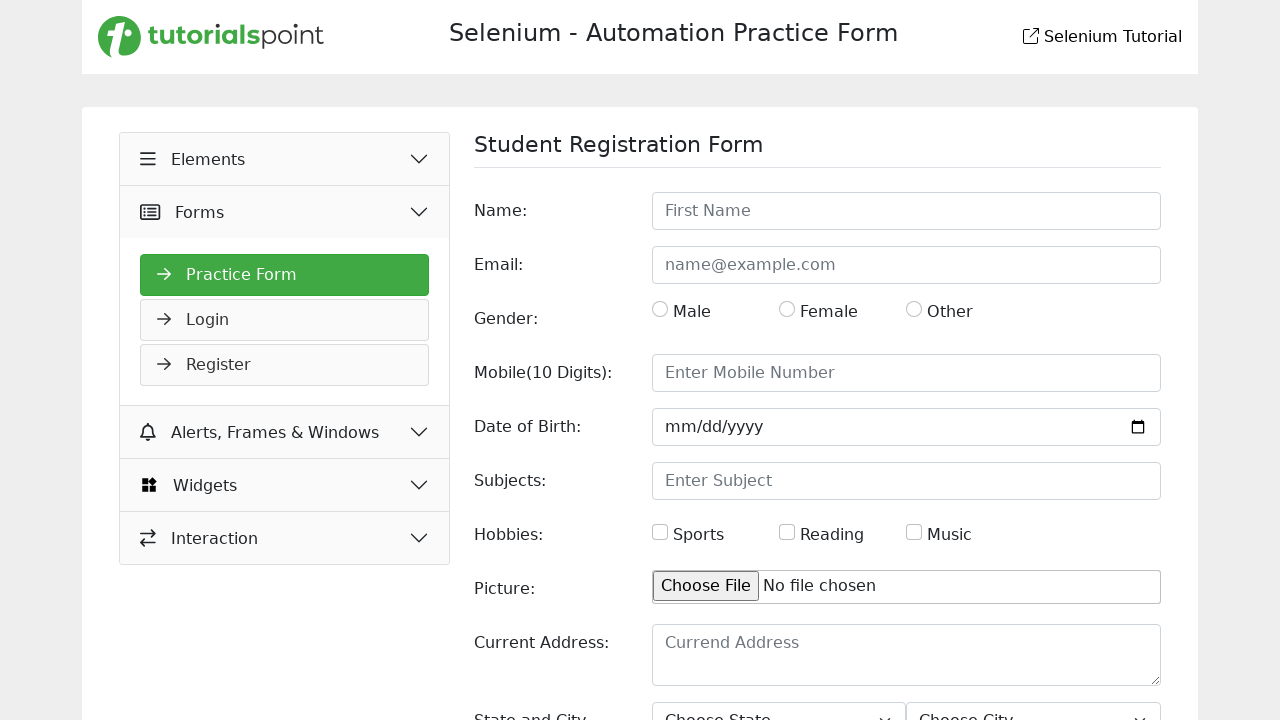